Tests various dropdown selection methods on a practice page including selecting by index, visible text, and sendKeys, as well as interacting with a bootstrap-style dropdown to select a country.

Starting URL: https://leafground.com/select.xhtml

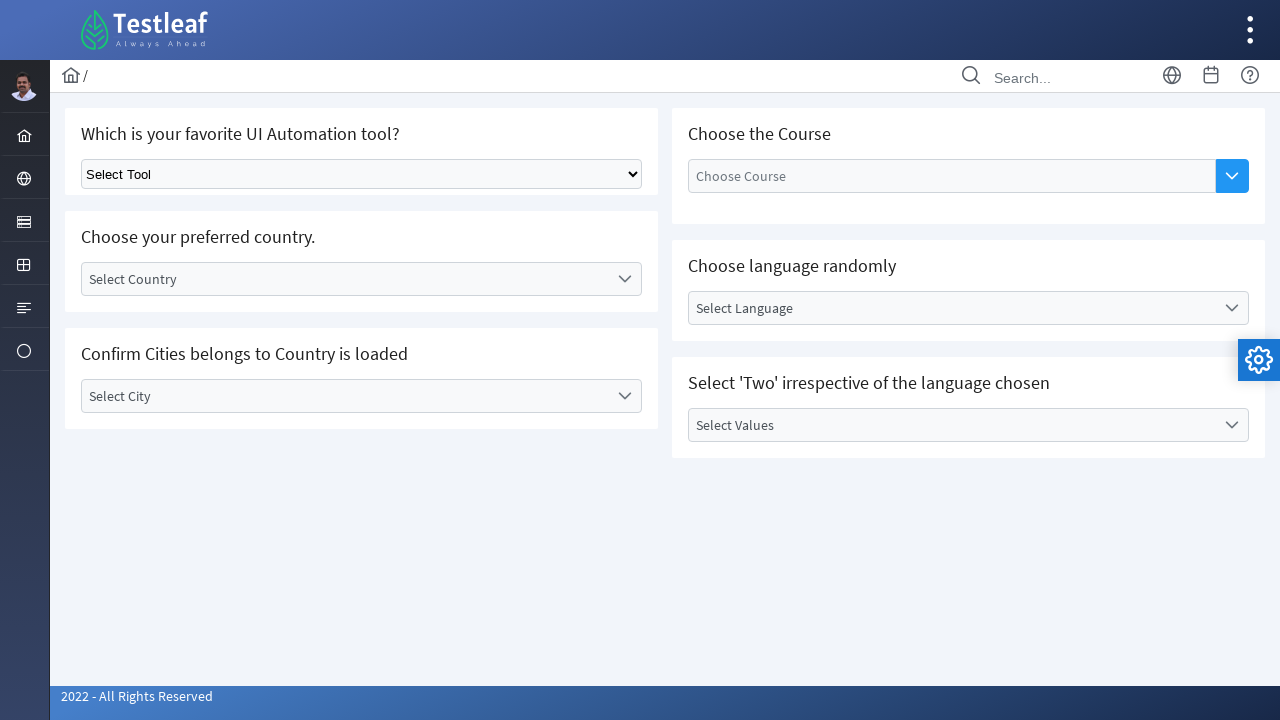

Selected second option (index 1) from first dropdown on select.ui-selectonemenu
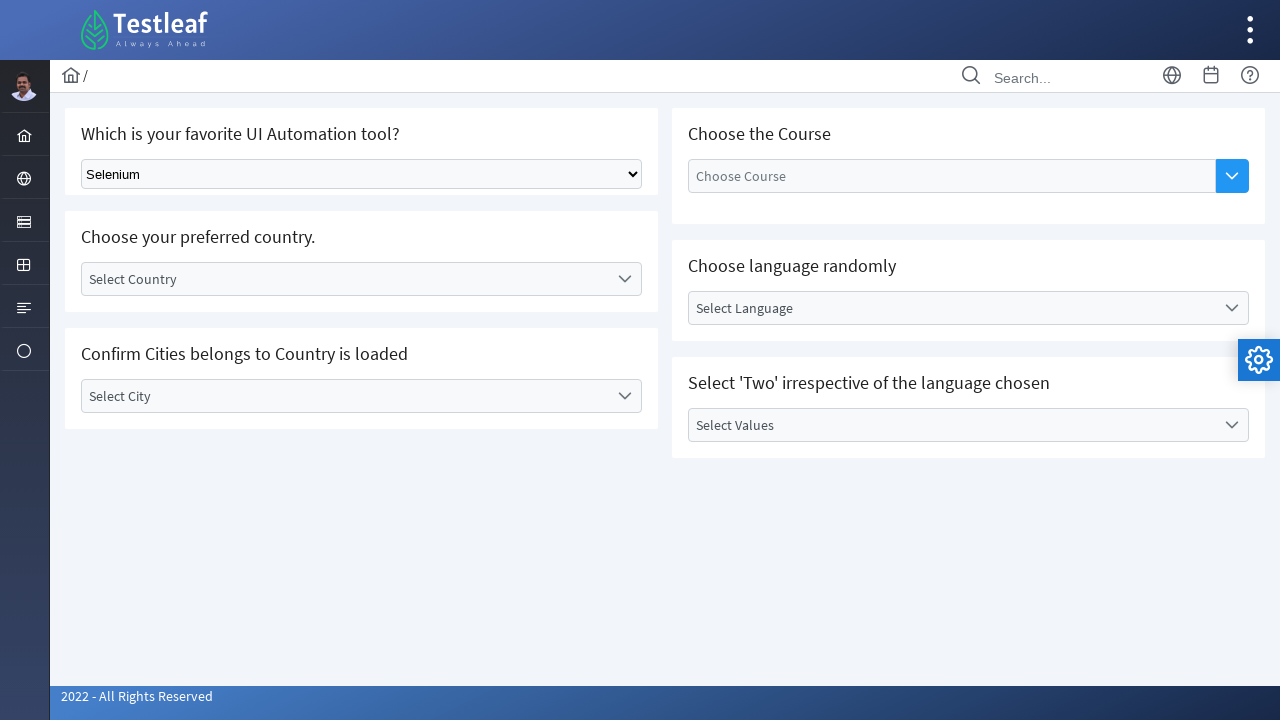

Waited 1000ms for dropdown to settle
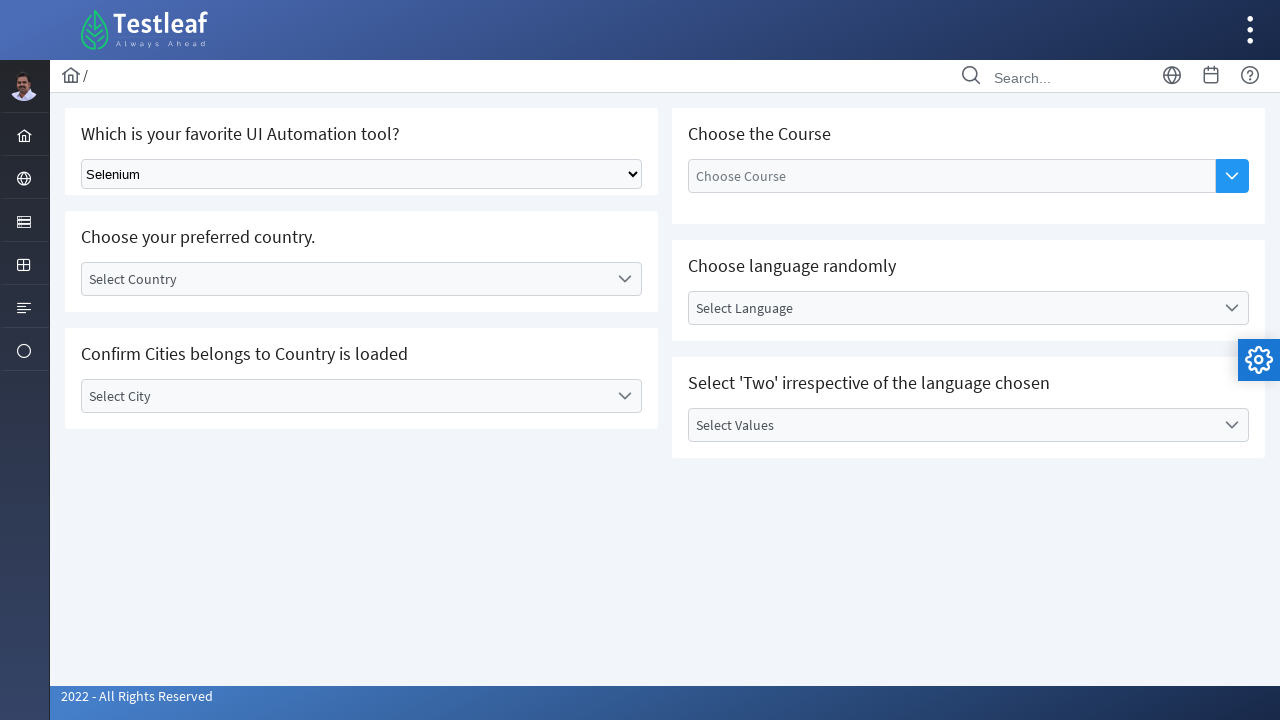

Selected 'Playwright' option by visible text on select.ui-selectonemenu
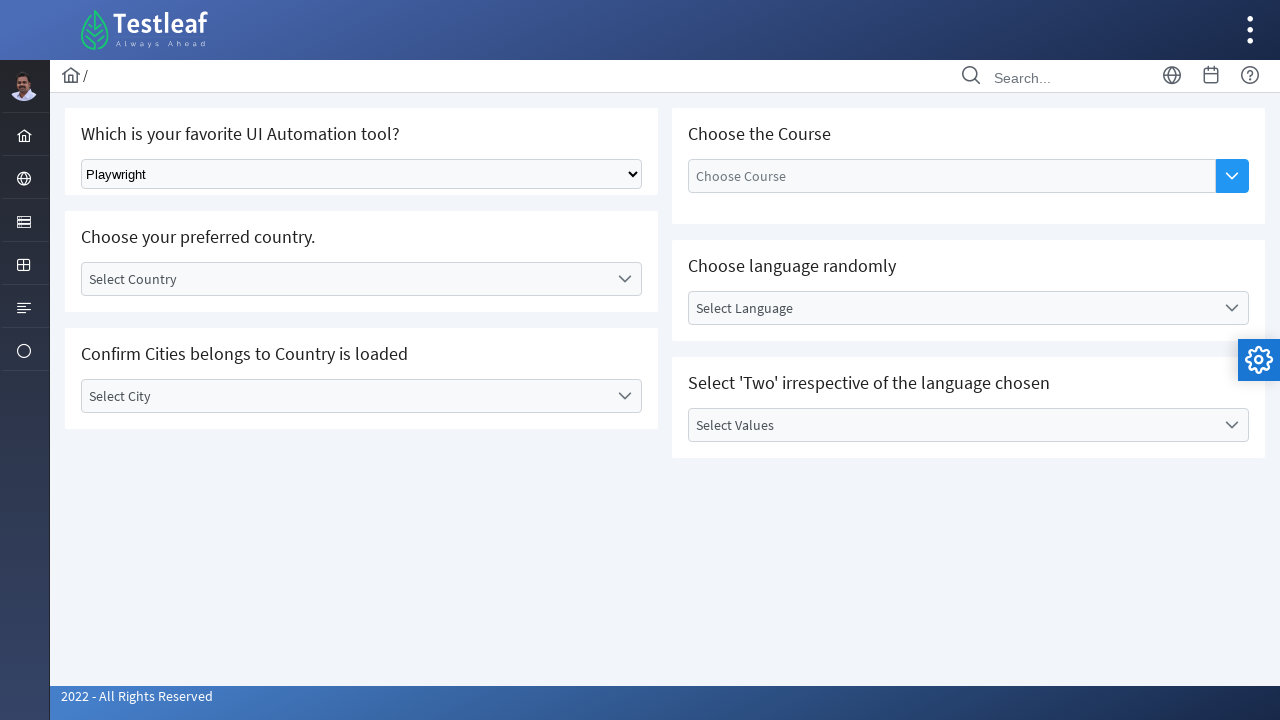

Waited 1000ms for selection to complete
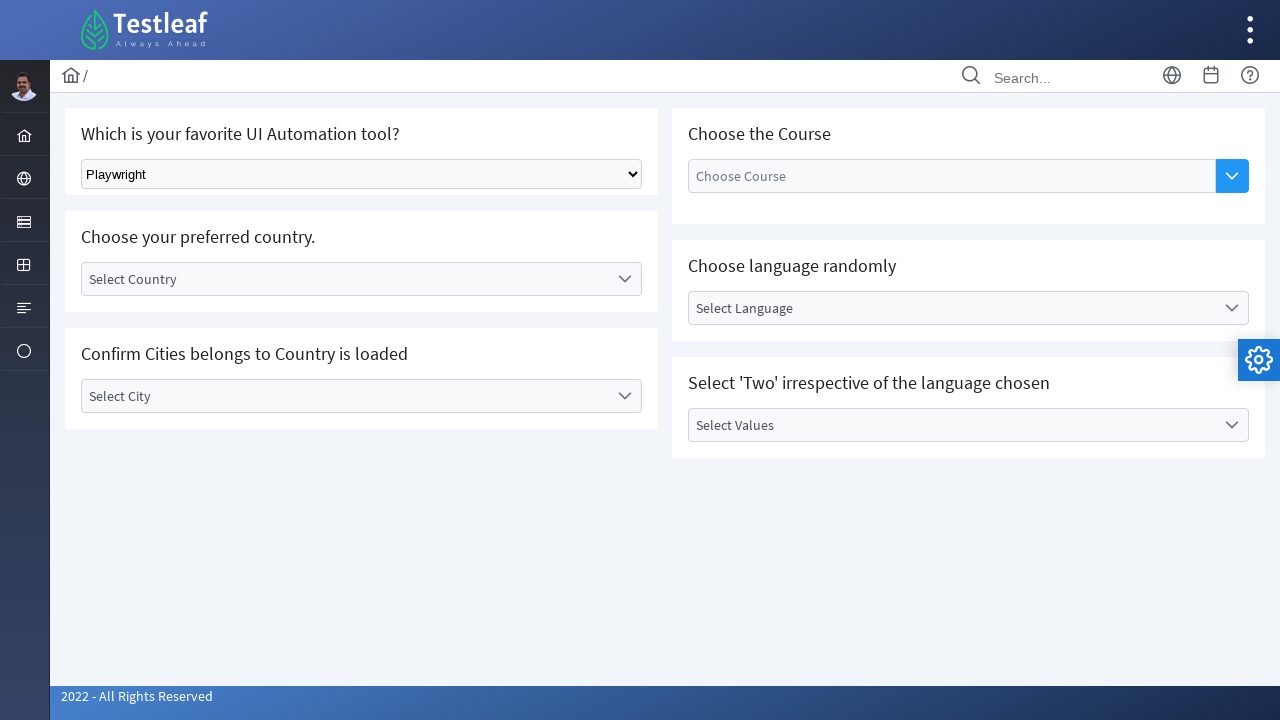

Selected 'Puppeteer' option by visible text on select.ui-selectonemenu
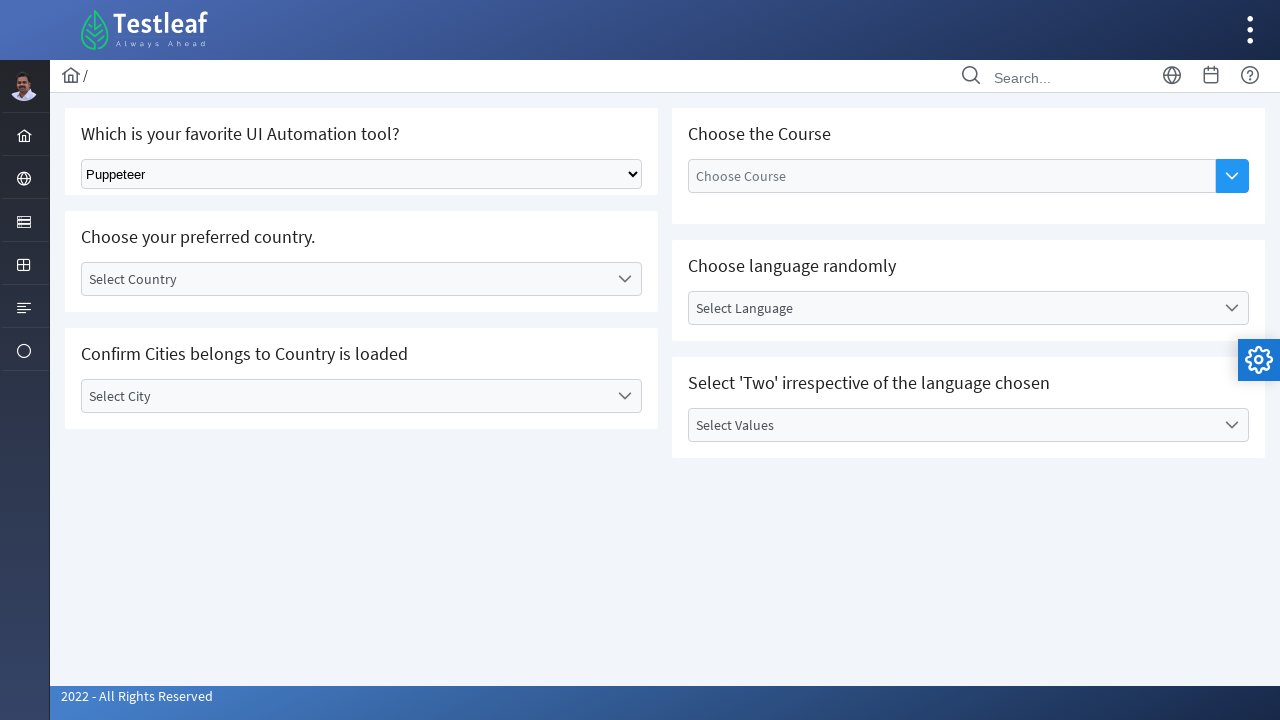

Waited 1000ms for Puppeteer selection to settle
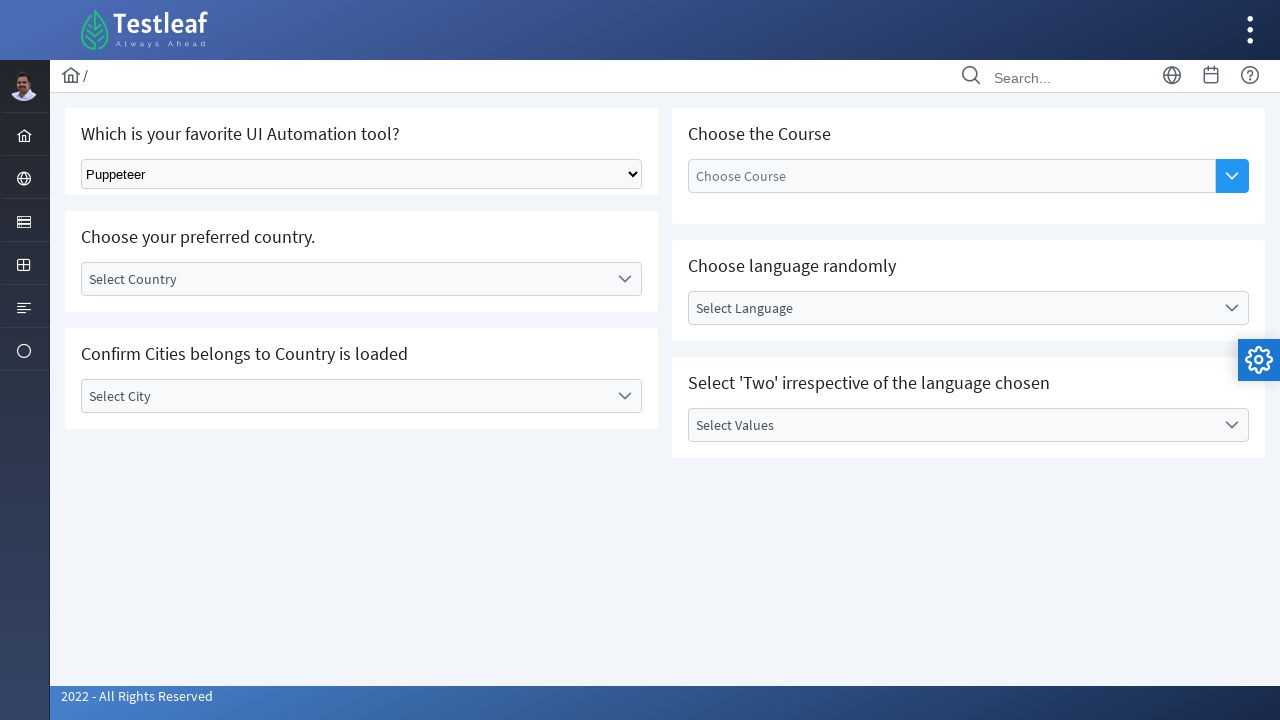

Clicked on bootstrap-style country dropdown at (362, 279) on div#j_idt87\:country
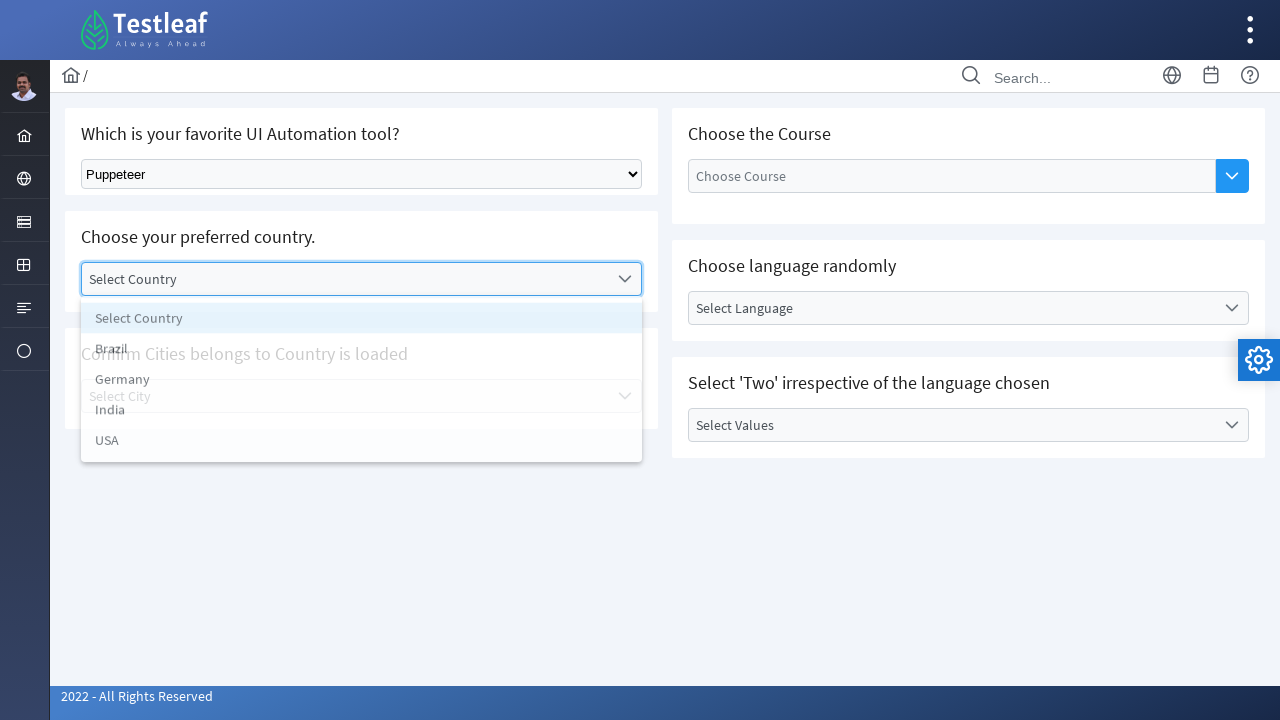

Country dropdown options appeared
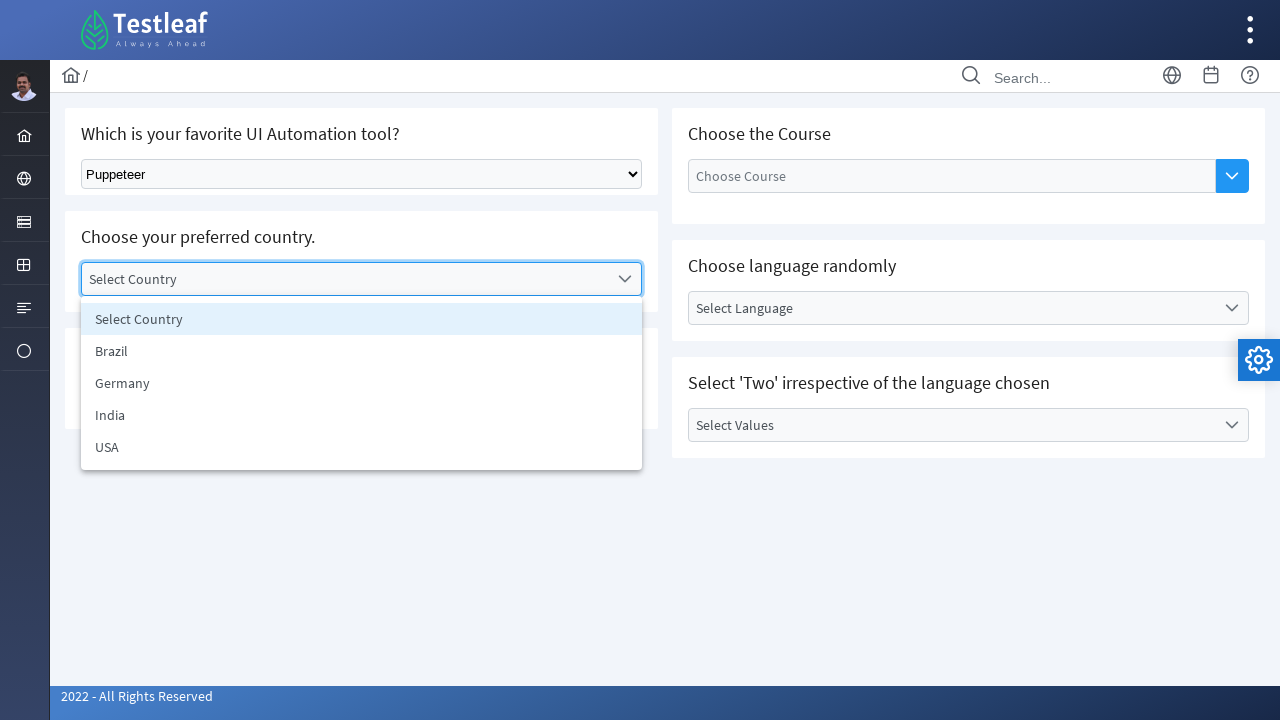

Found and clicked 'USA' option from country dropdown at (362, 447) on ul#j_idt87\:country_items li >> nth=4
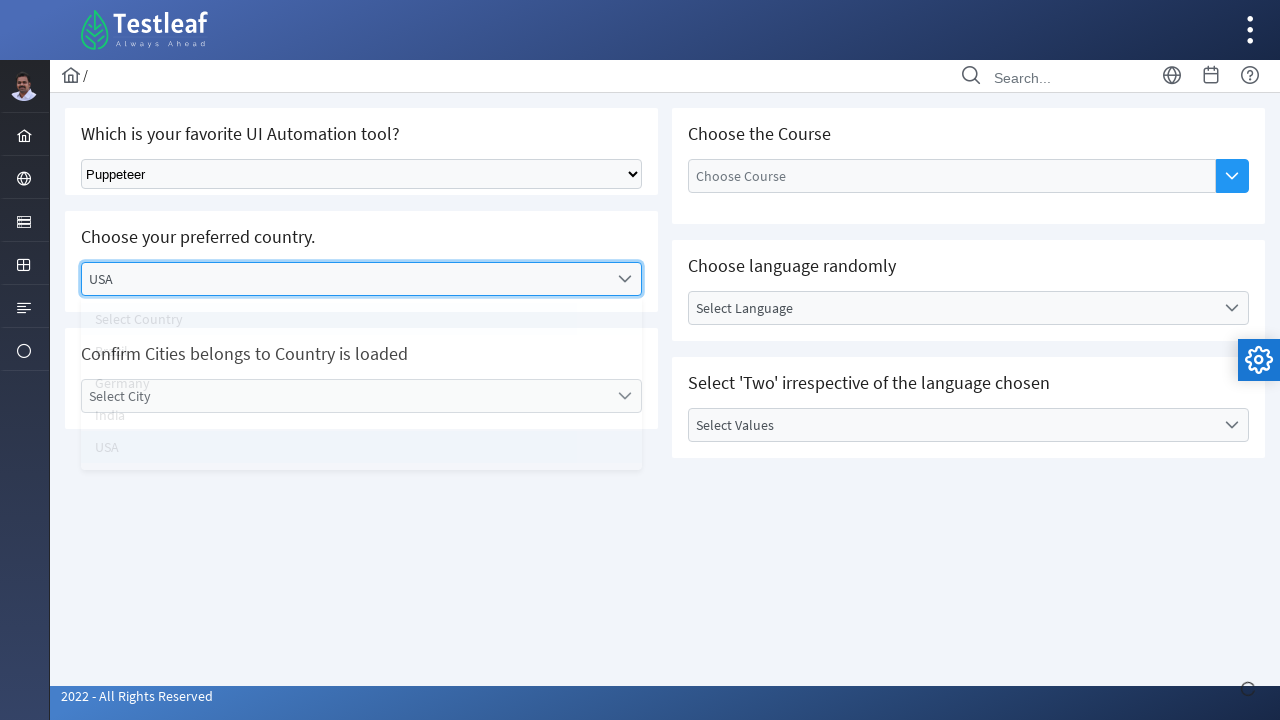

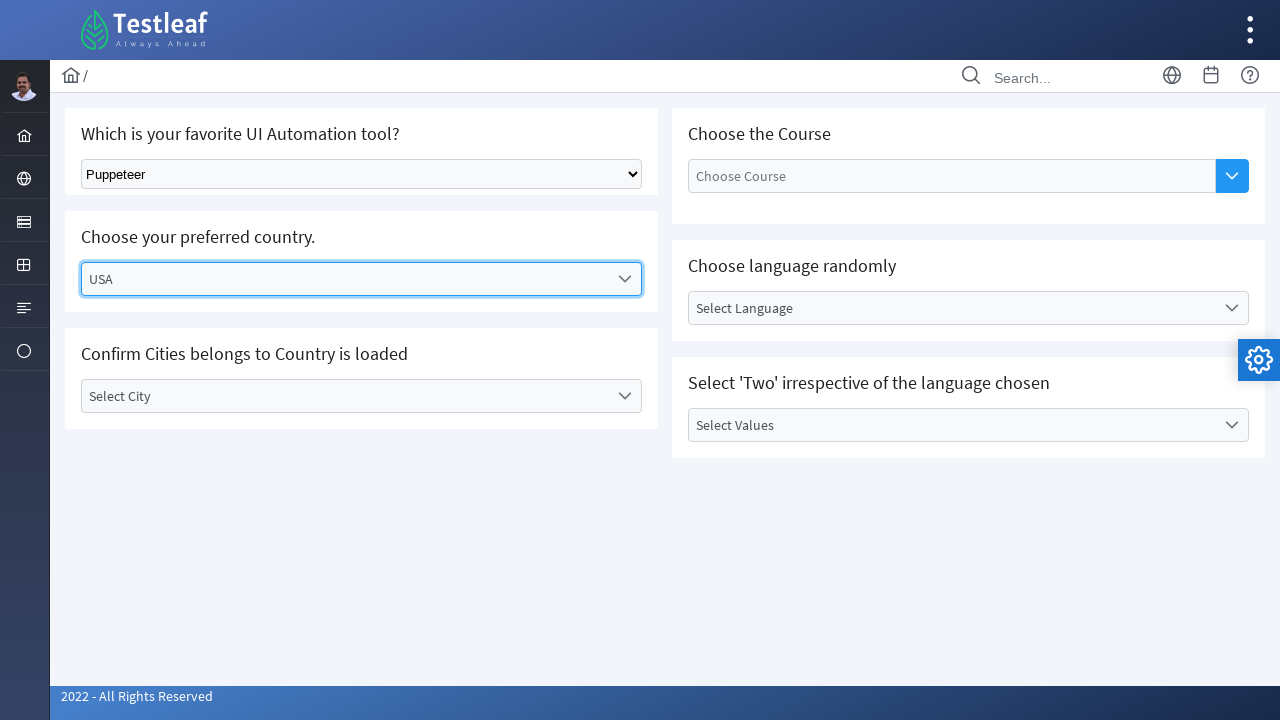